Tests a math quiz page by reading two numbers, calculating their sum, selecting the correct answer from a dropdown, and submitting the form

Starting URL: https://suninjuly.github.io/selects1.html

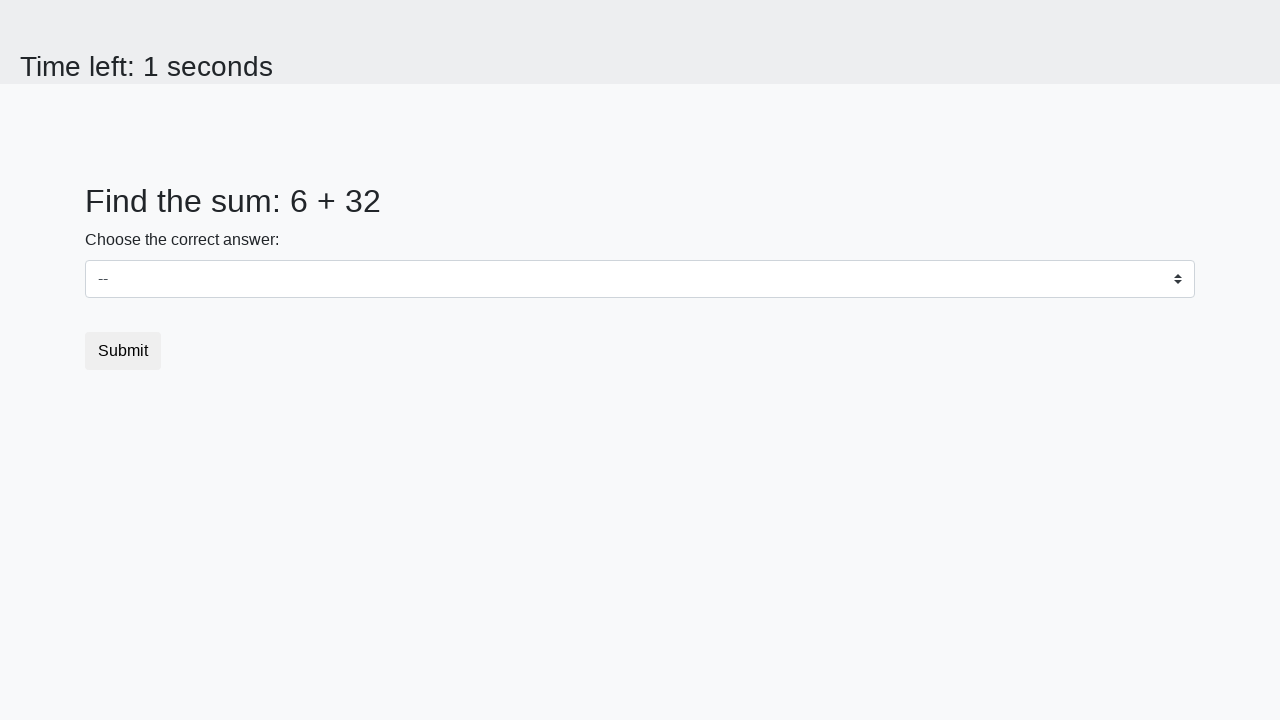

Read first number from #num1 element
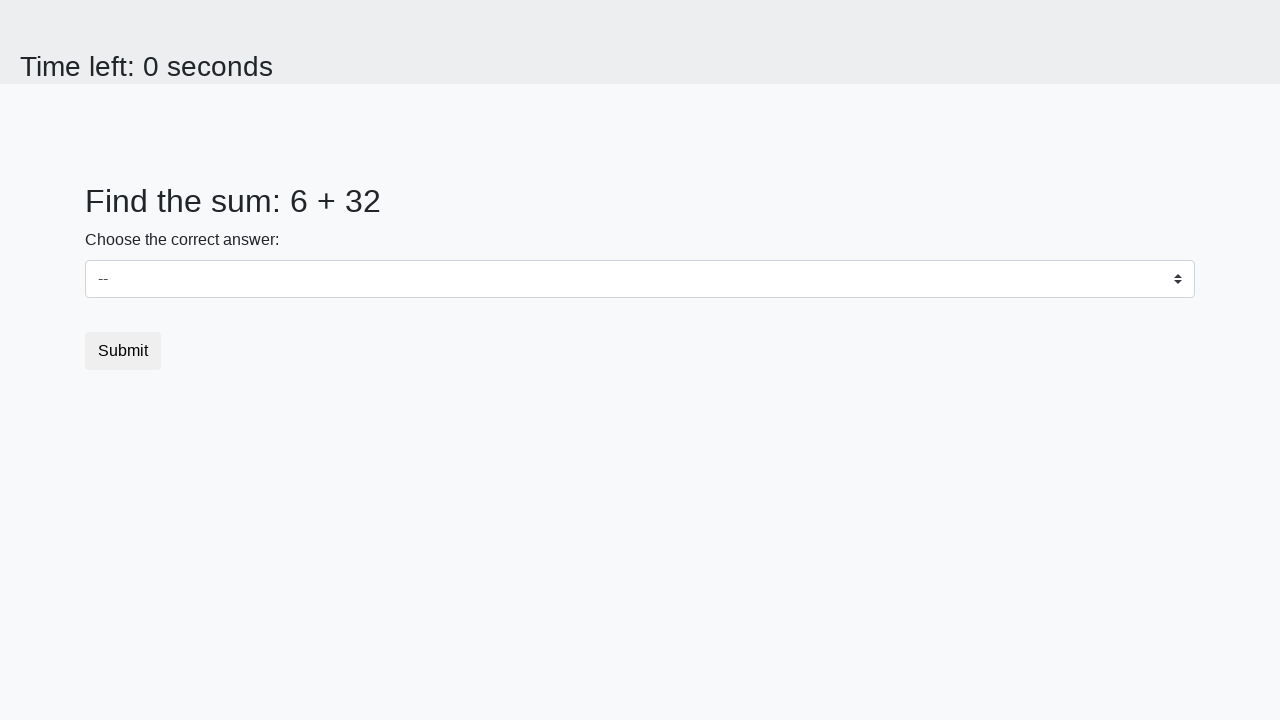

Read second number from #num2 element
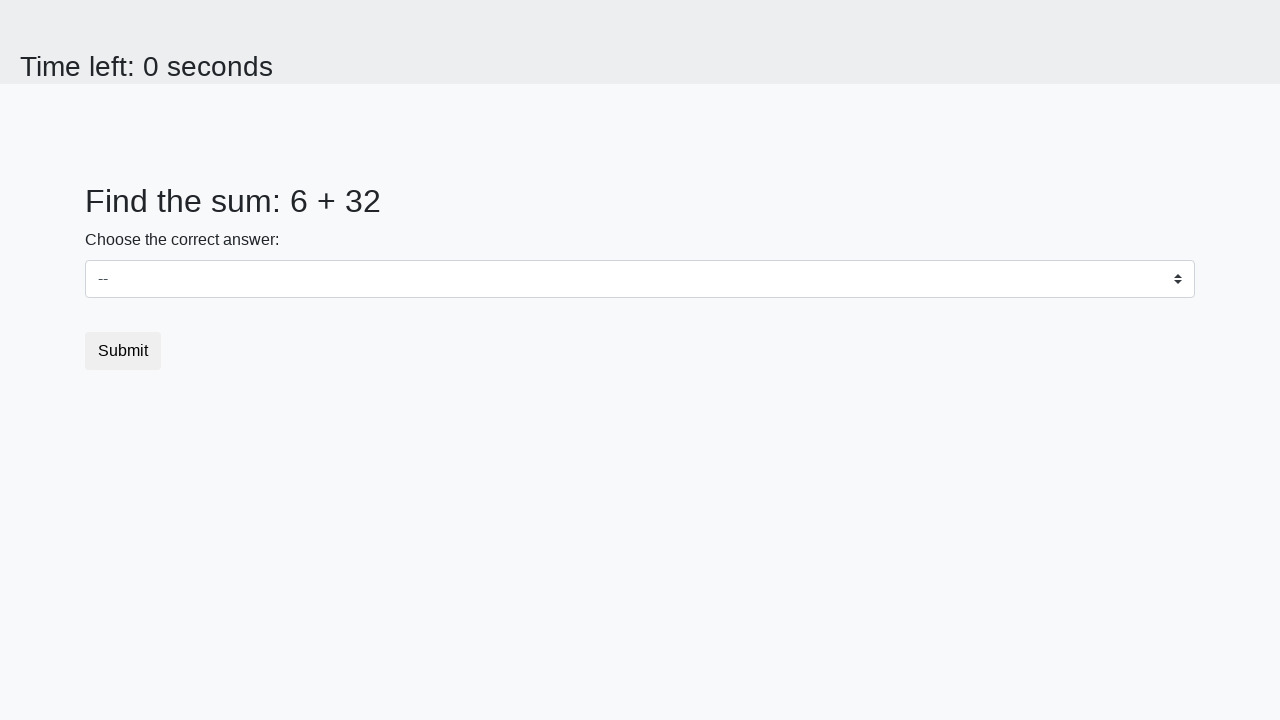

Calculated sum: 6 + 32 = 38
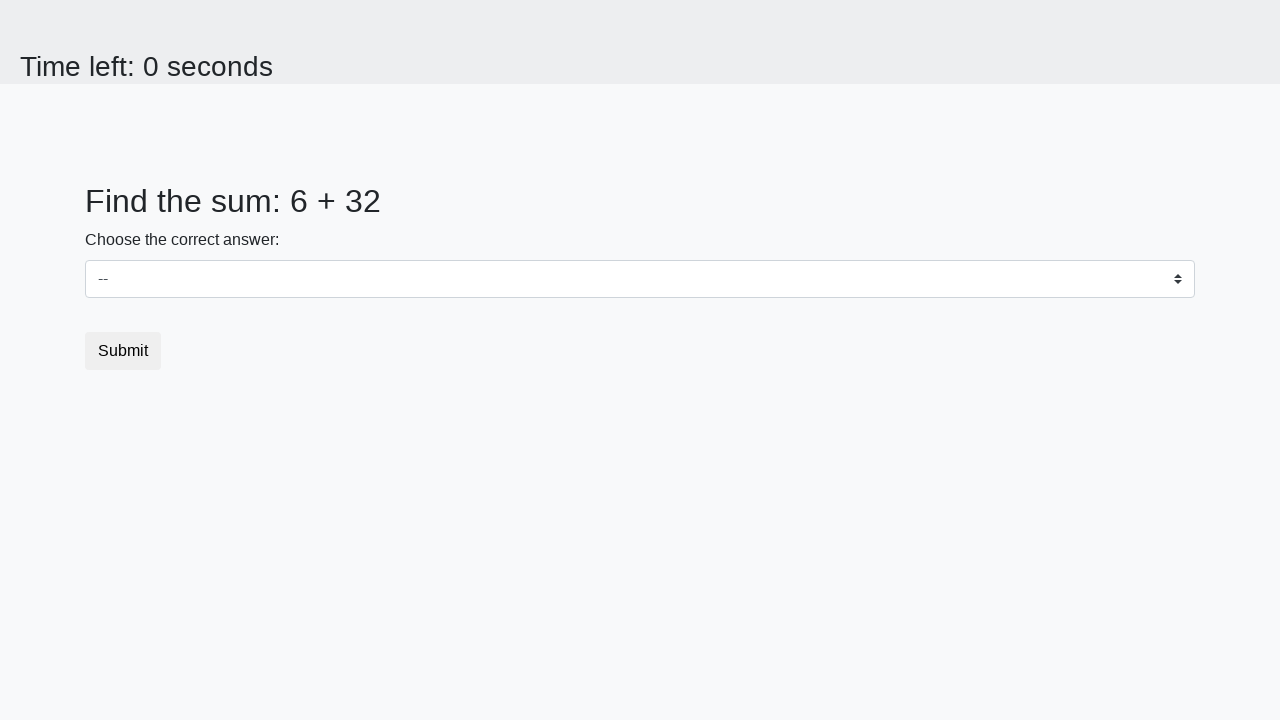

Selected answer '38' from dropdown on select
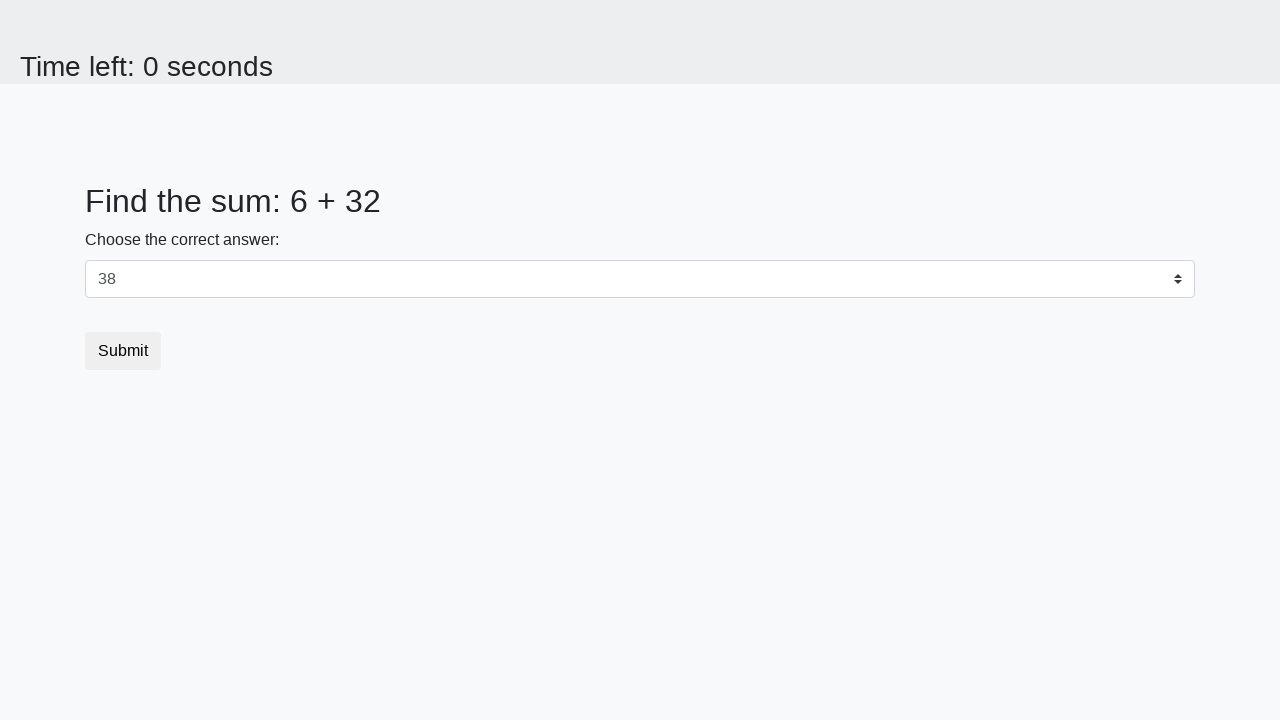

Clicked submit button to complete math quiz at (123, 351) on button
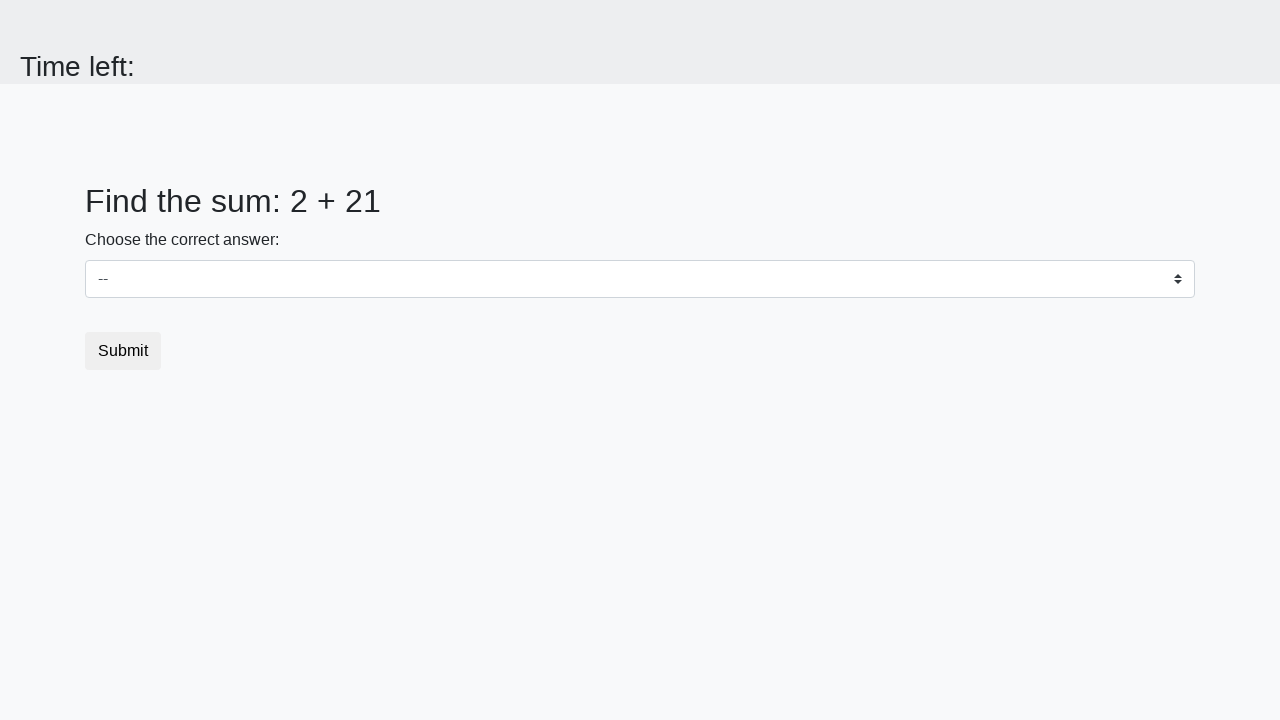

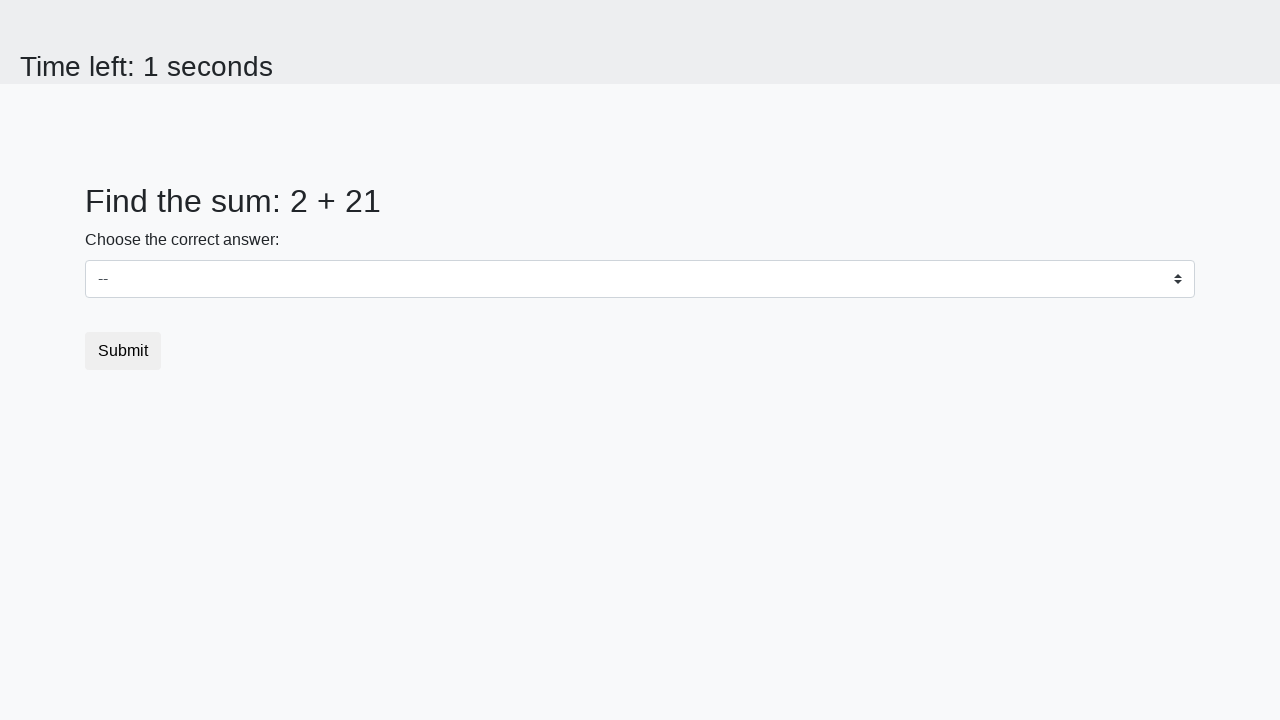